Tests adding a non-existent CEP (postal code) by entering an invalid CEP number and verifying that an error message is displayed.

Starting URL: https://sitetc1kaykywaleskabreno.vercel.app/medico

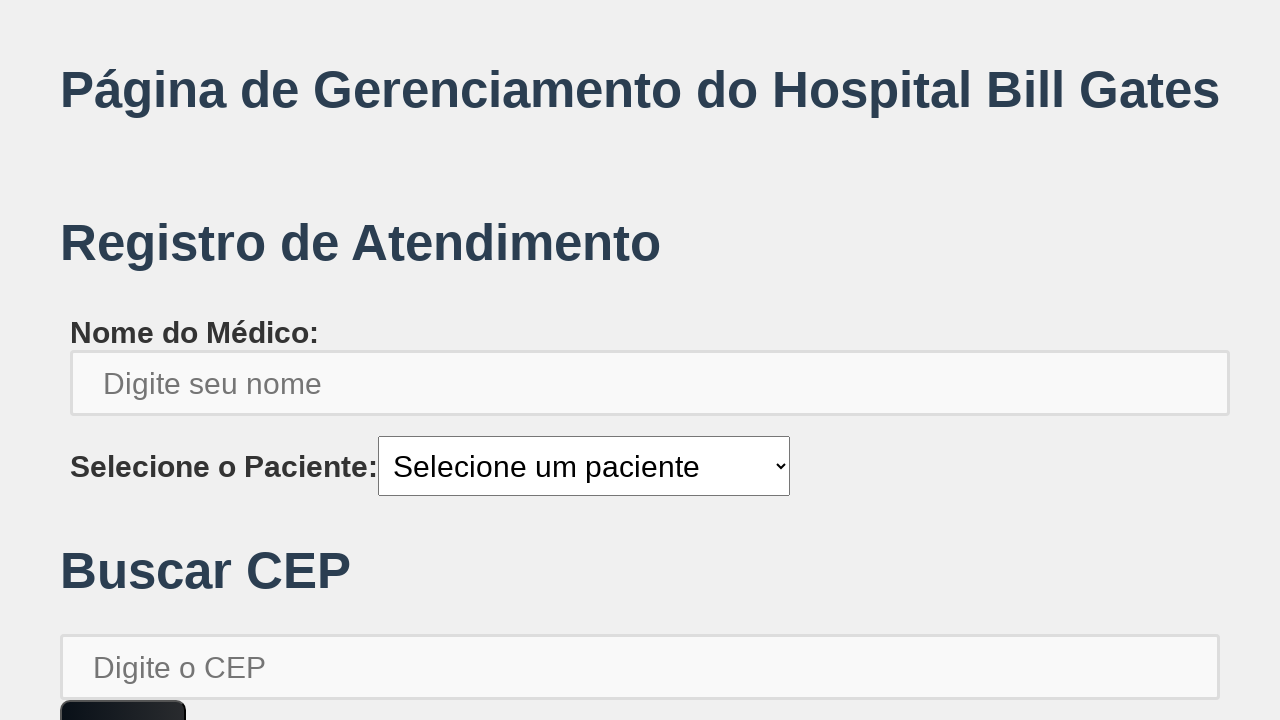

CEP input field loaded
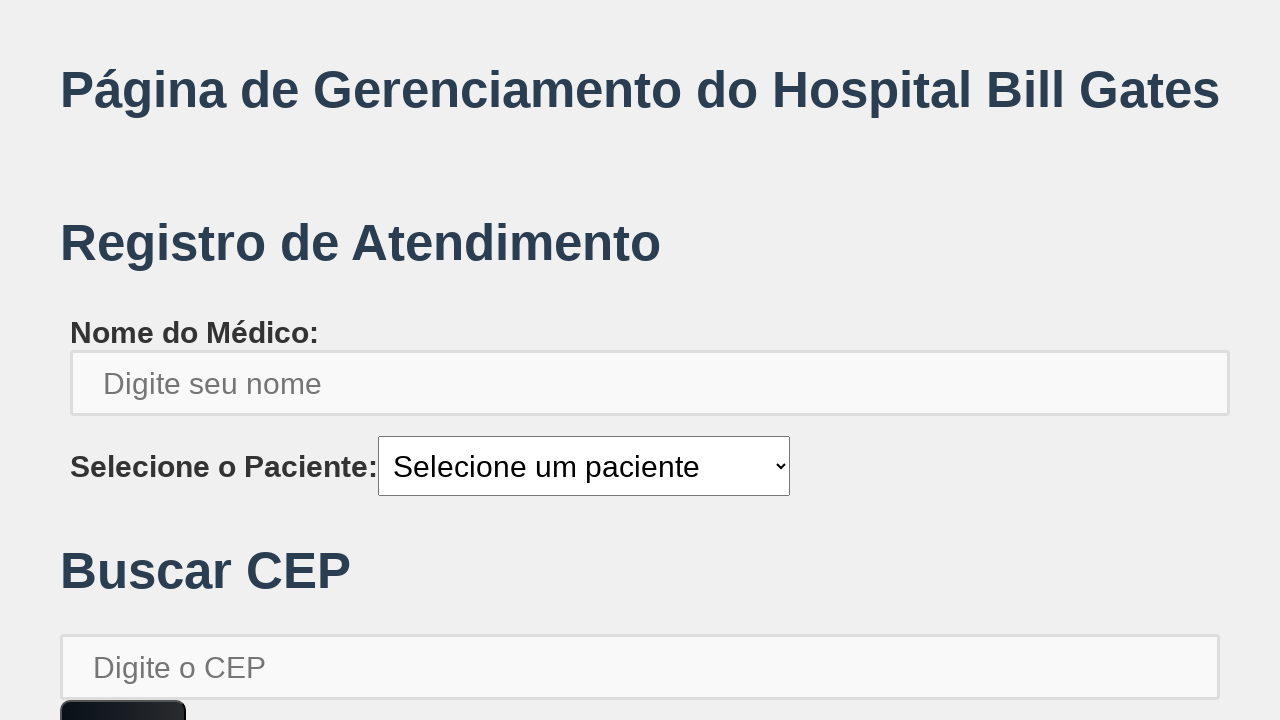

Filled CEP field with non-existent code '99999999' on //*[@id='root']/div/div[3]/input
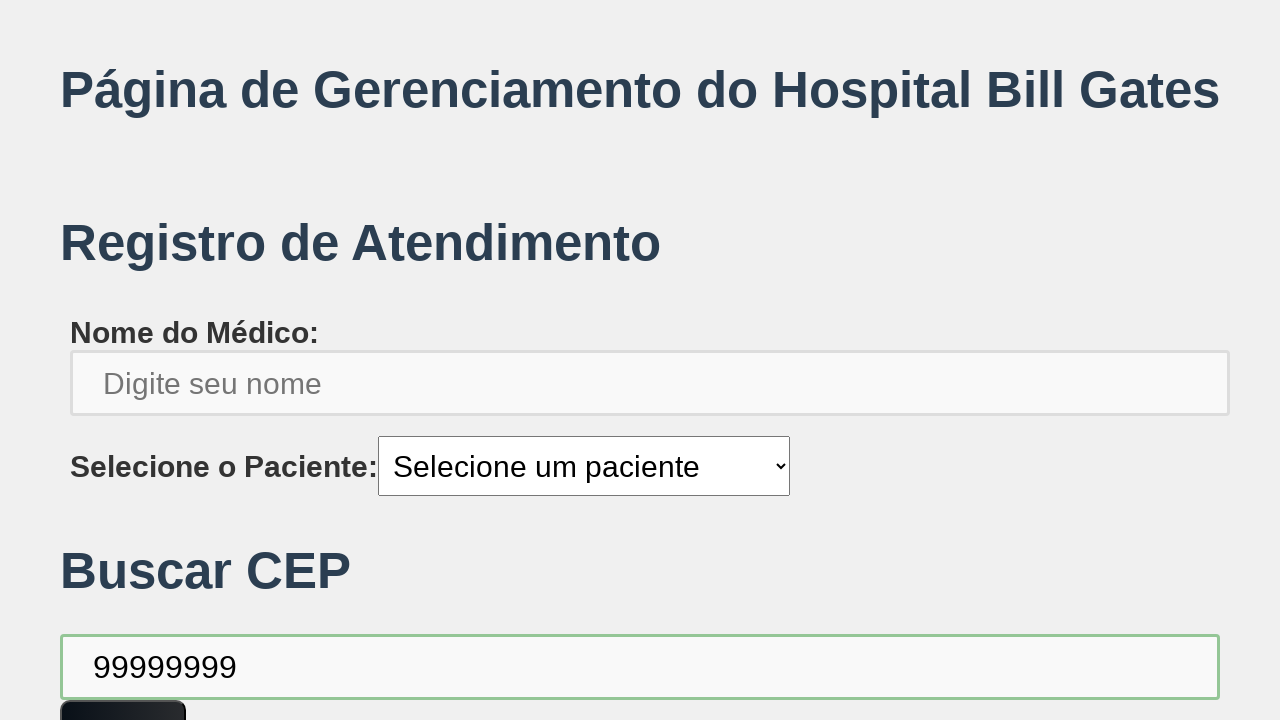

Clicked confirm button to validate CEP at (123, 692) on xpath=//*[@id='root']/div/div[3]/button
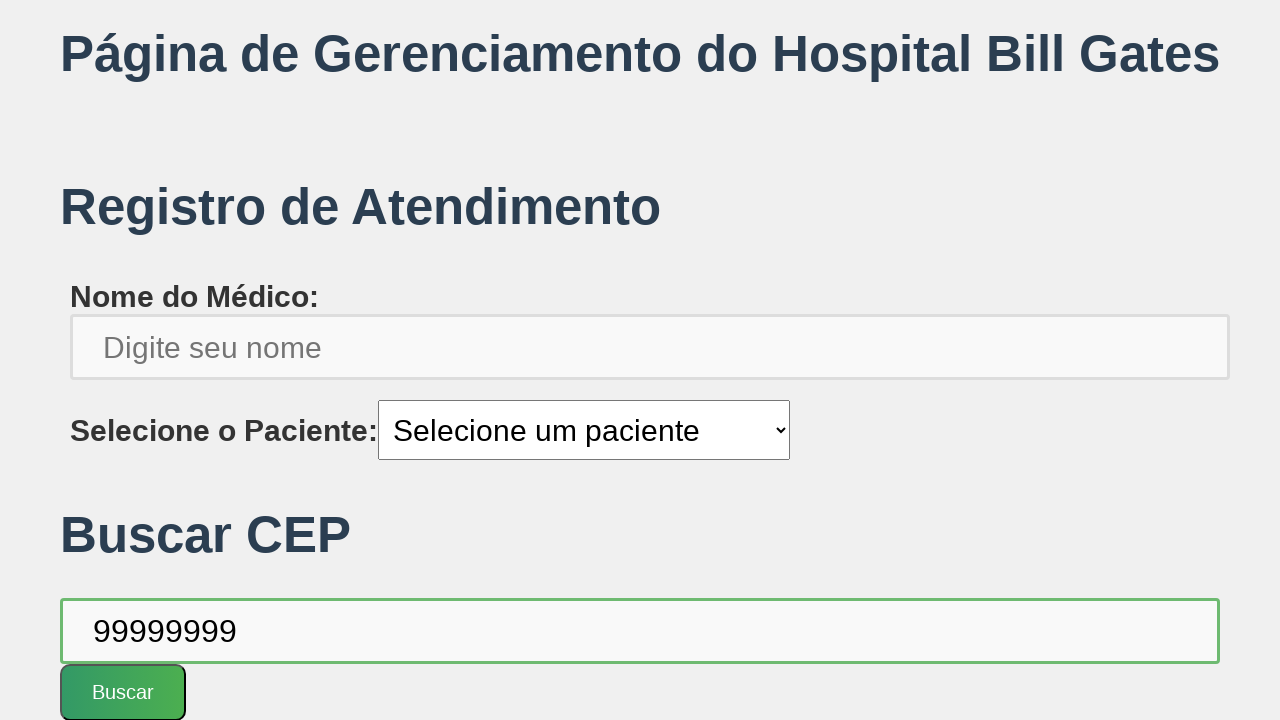

Error message displayed for non-existent CEP
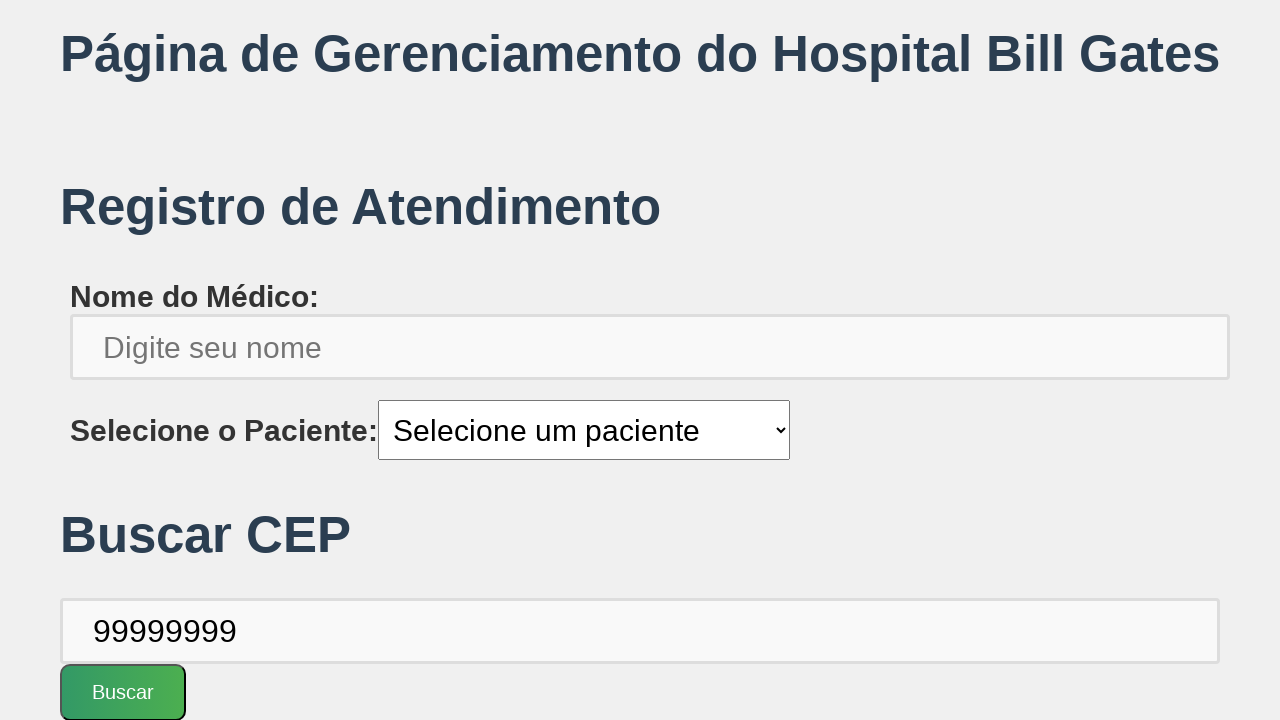

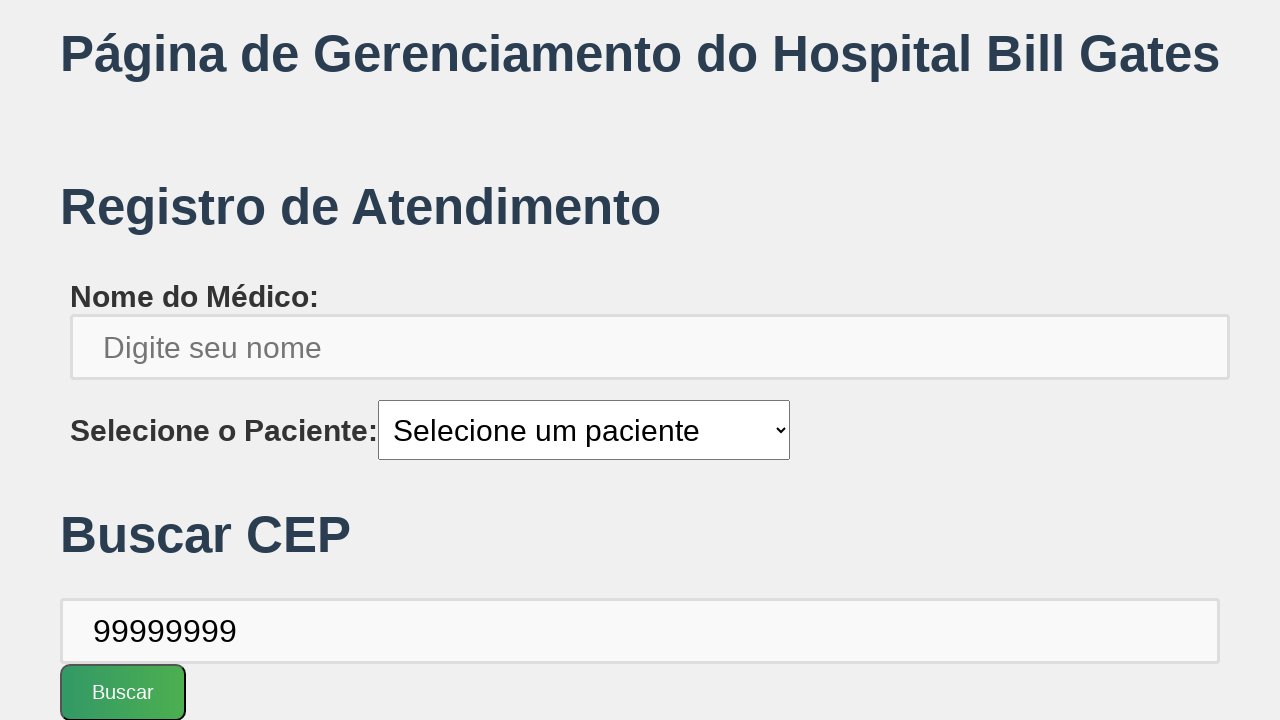